Tests alert popup functionality by triggering different alert buttons and accepting the alerts that appear

Starting URL: https://demoqa.com/alerts

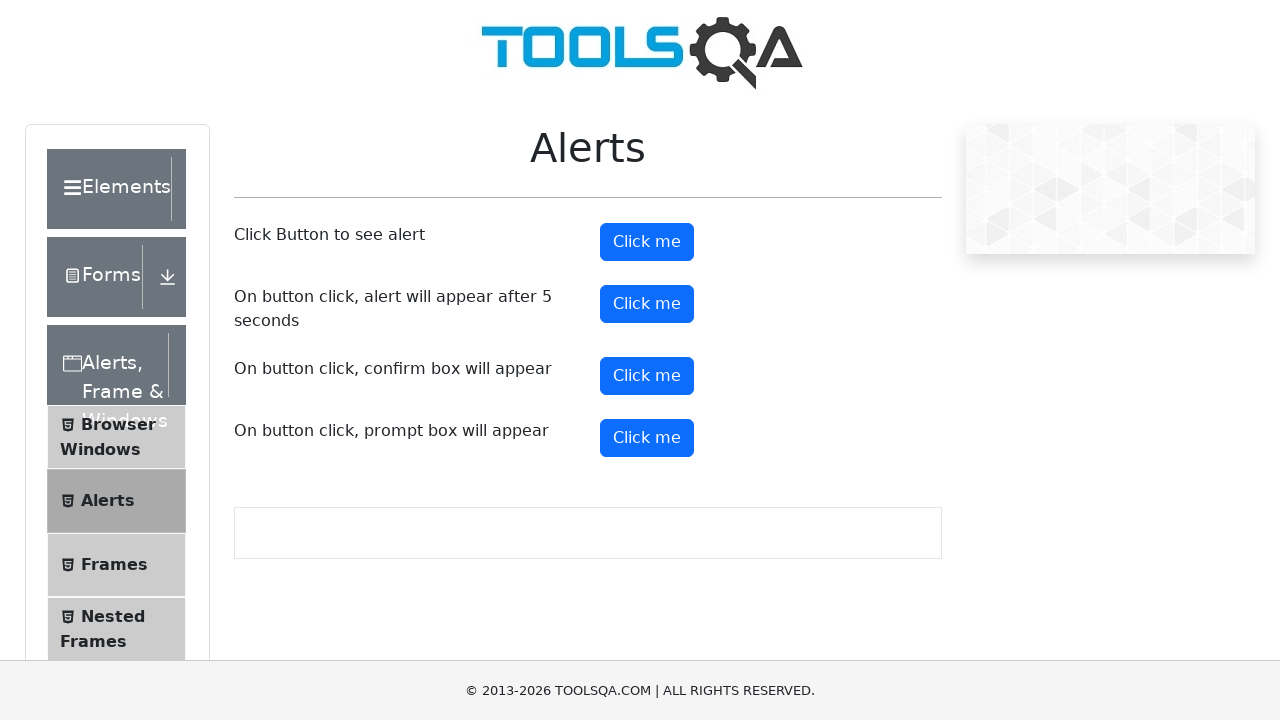

Clicked the first alert button at (647, 242) on #alertButton
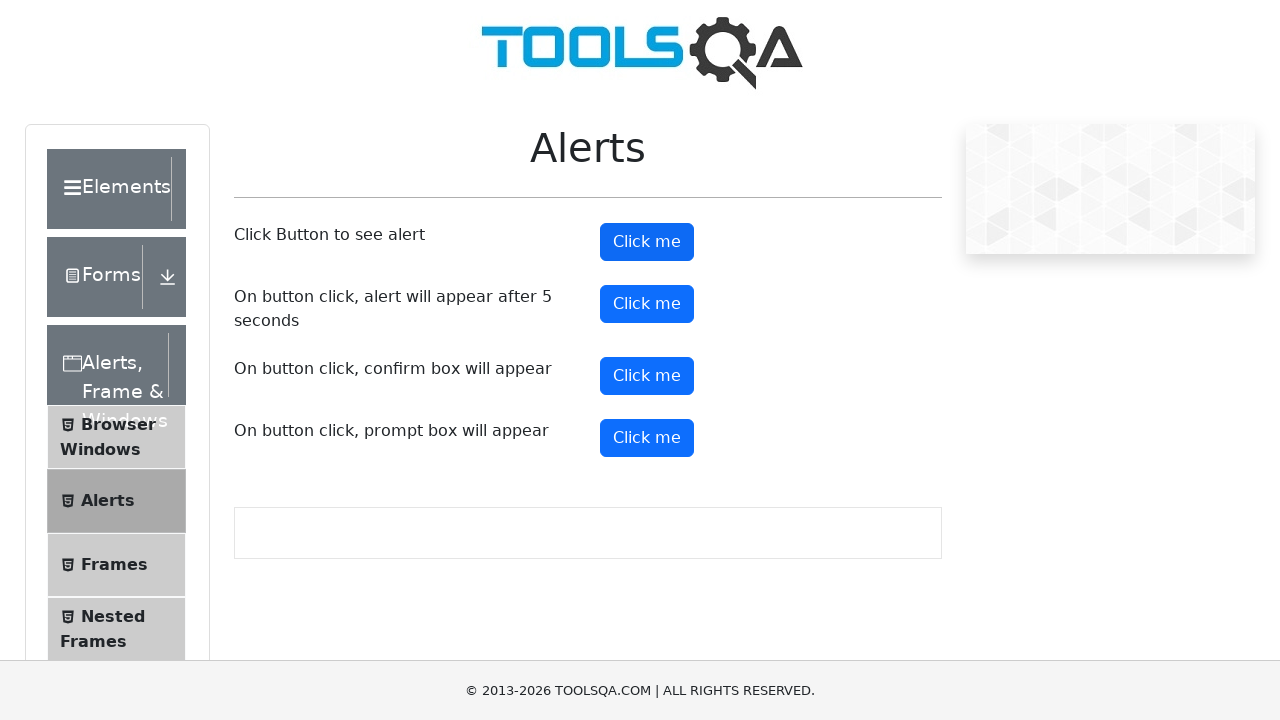

Set up dialog handler to accept alerts
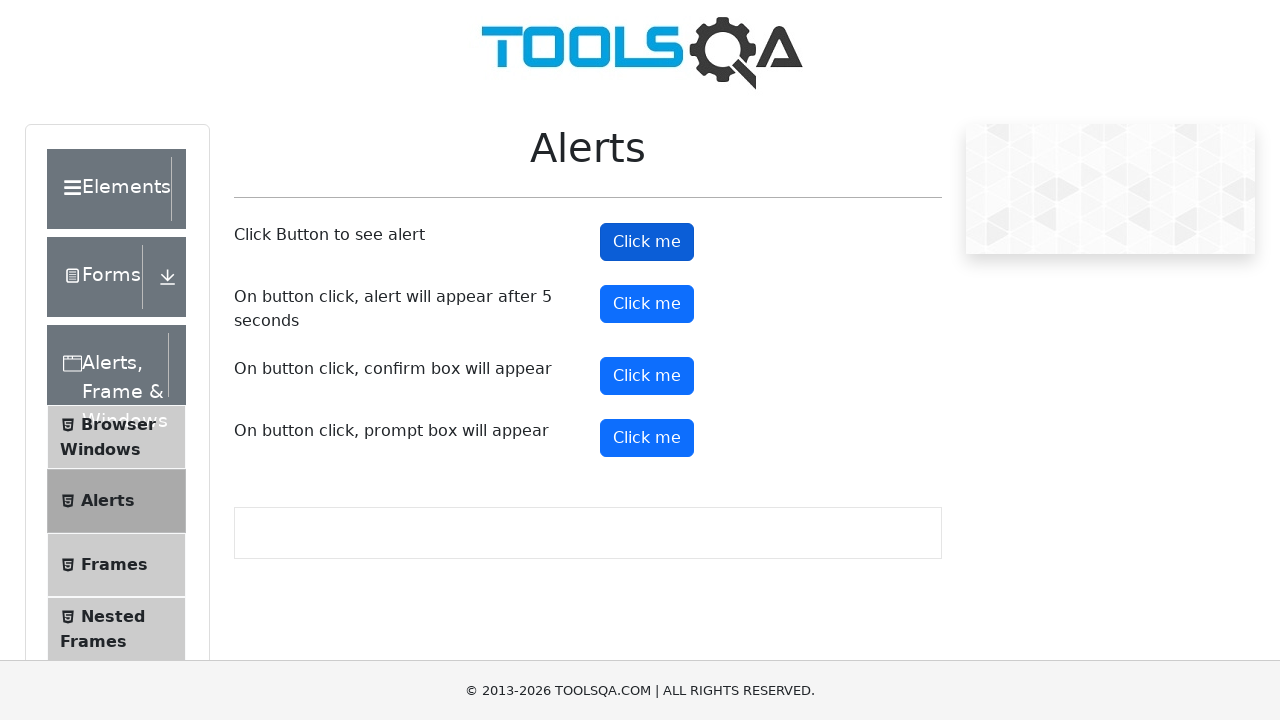

Clicked the timer alert button at (647, 304) on #timerAlertButton
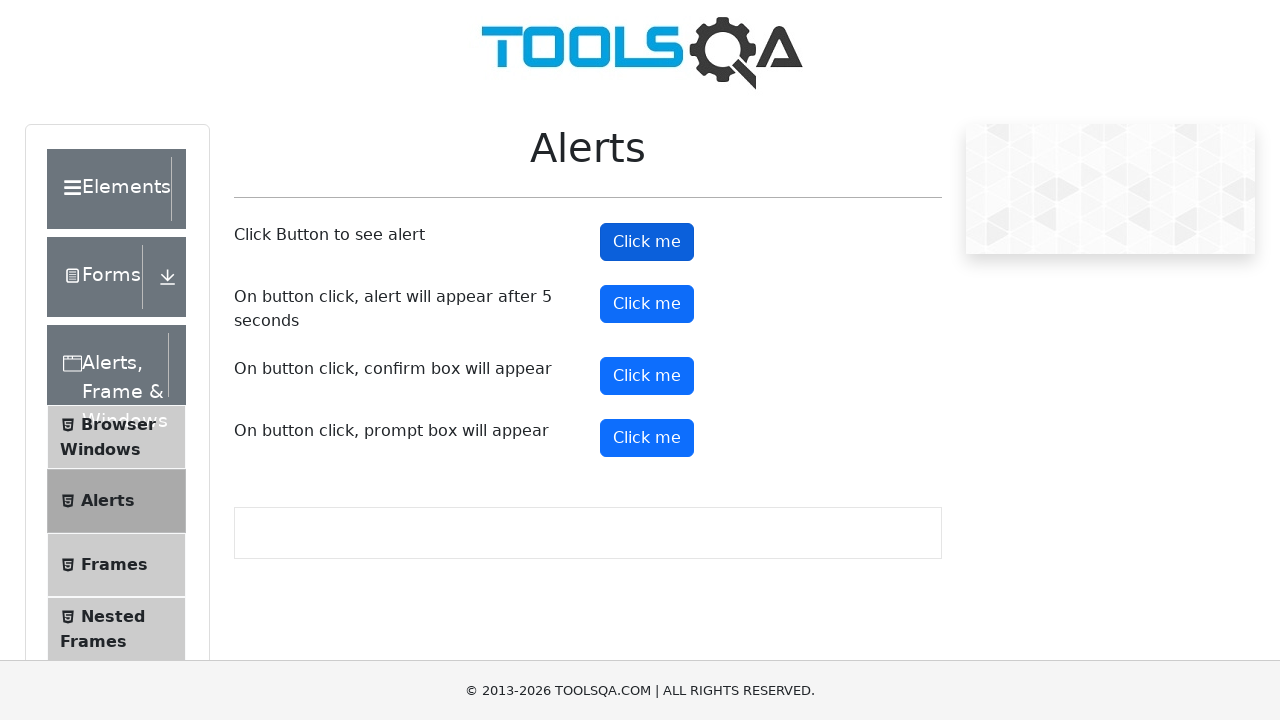

Waited 5 seconds for delayed alert to appear
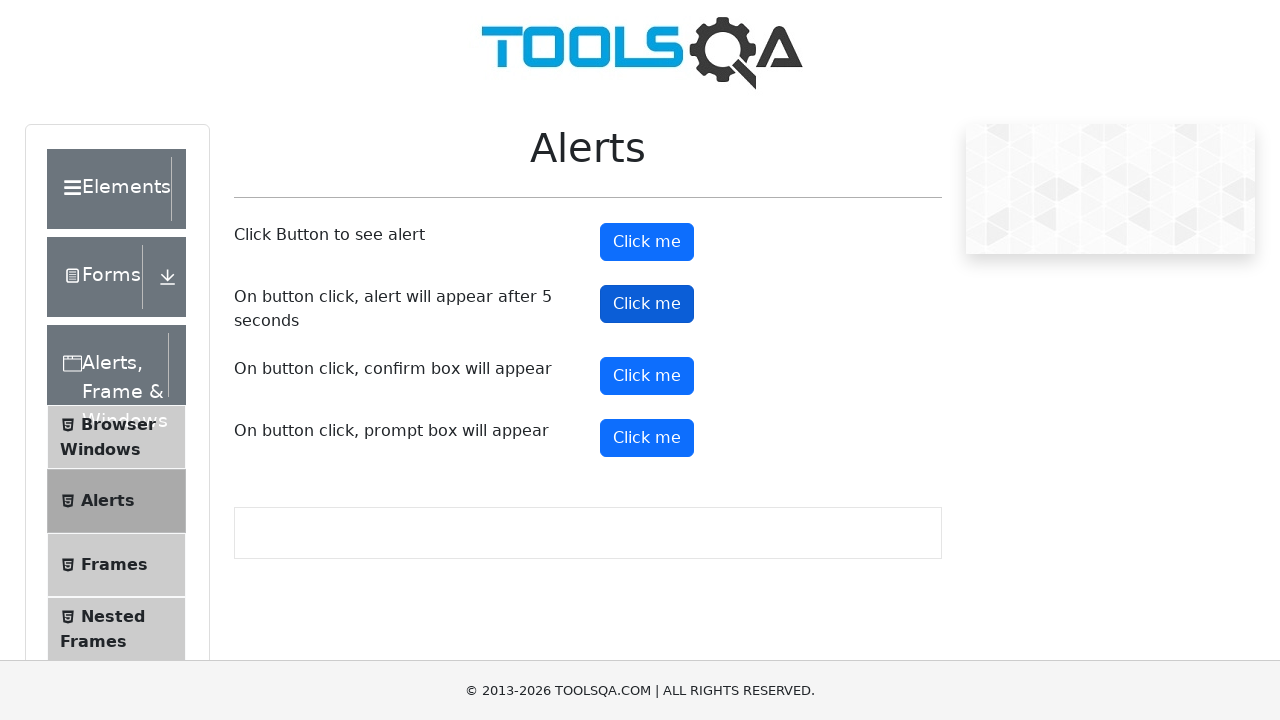

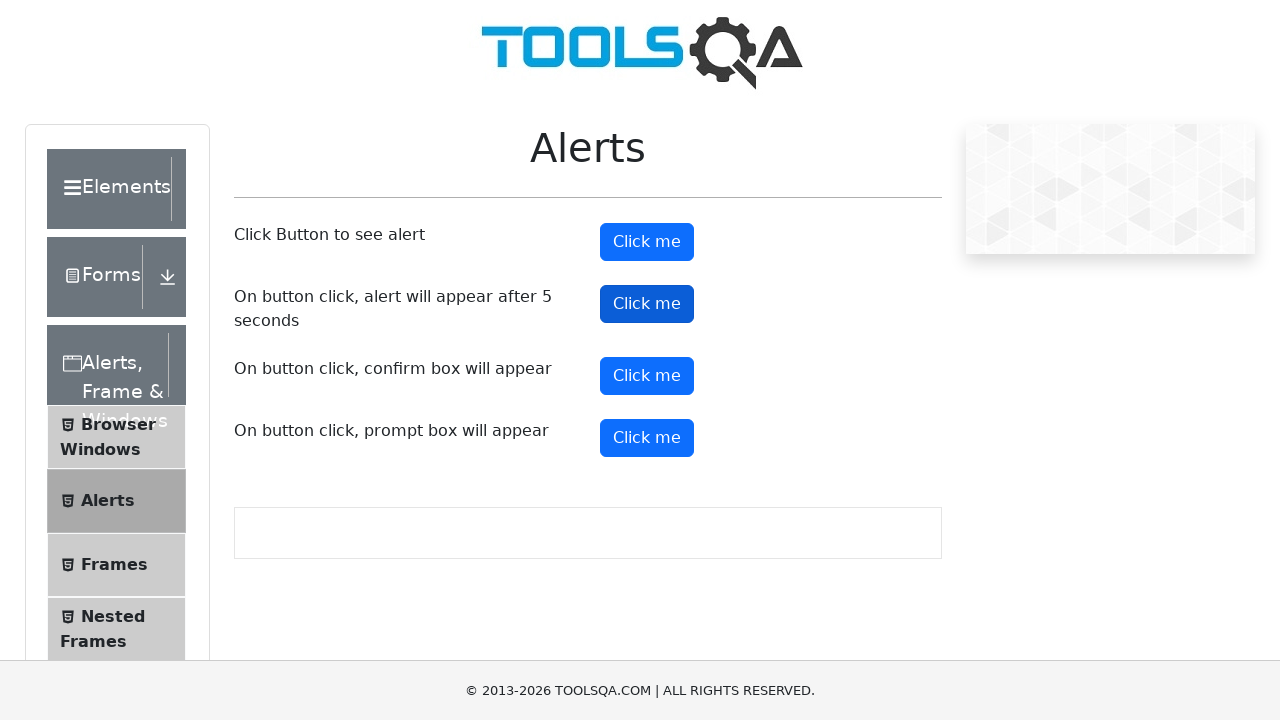